Demonstrates JavaScript alert handling on AliExpress by attempting to get alert text, send keys to it, accept it, and dismiss it.

Starting URL: https://aliexpress.com

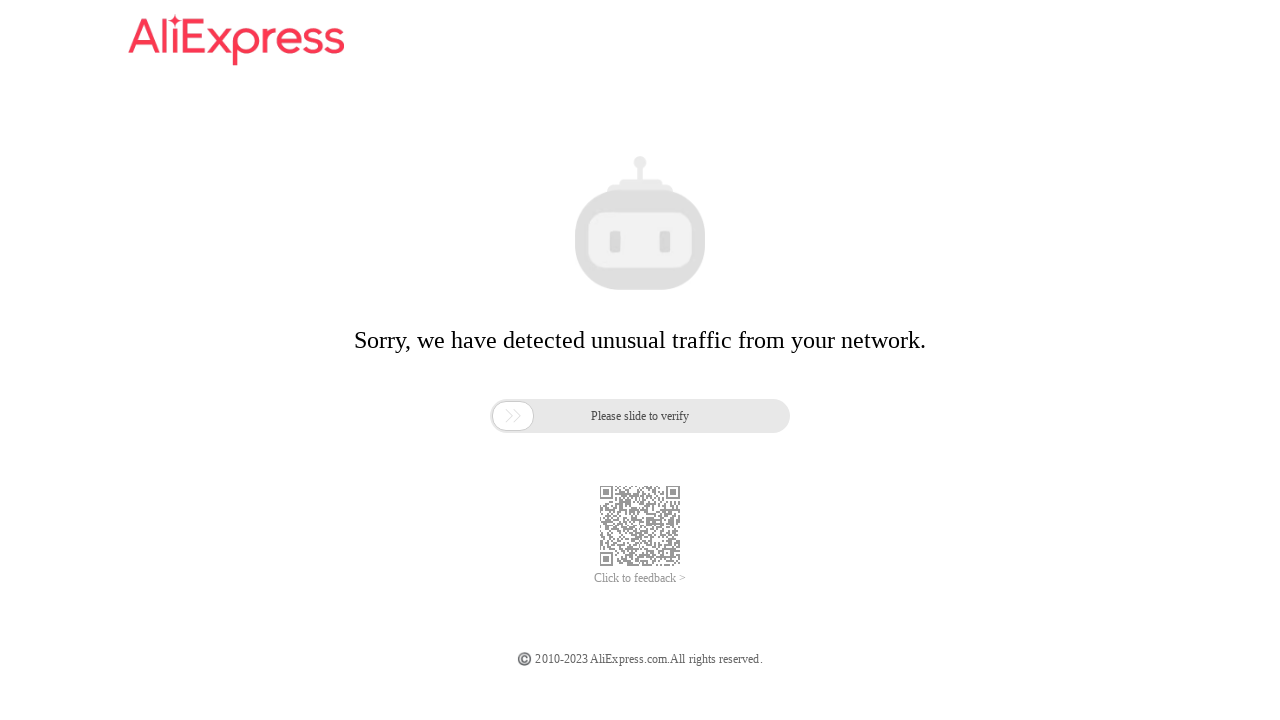

Navigated to AliExpress home page
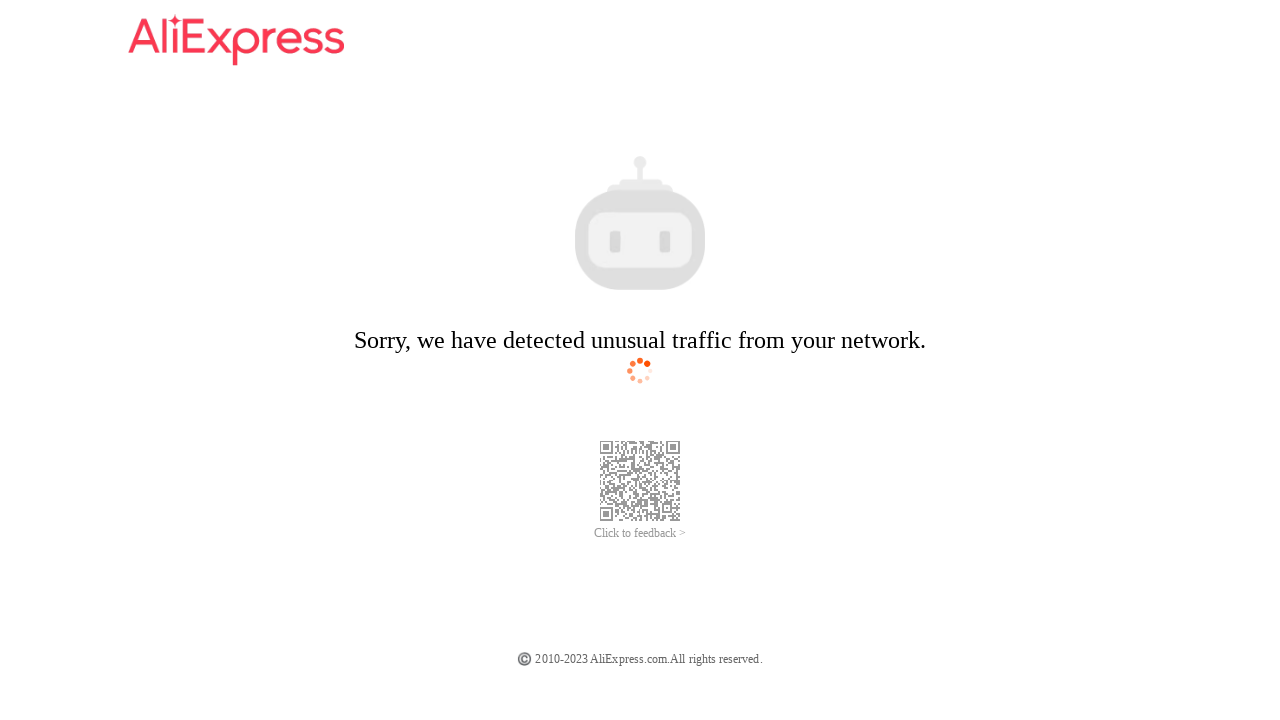

Attempted to get alert text via JavaScript evaluation
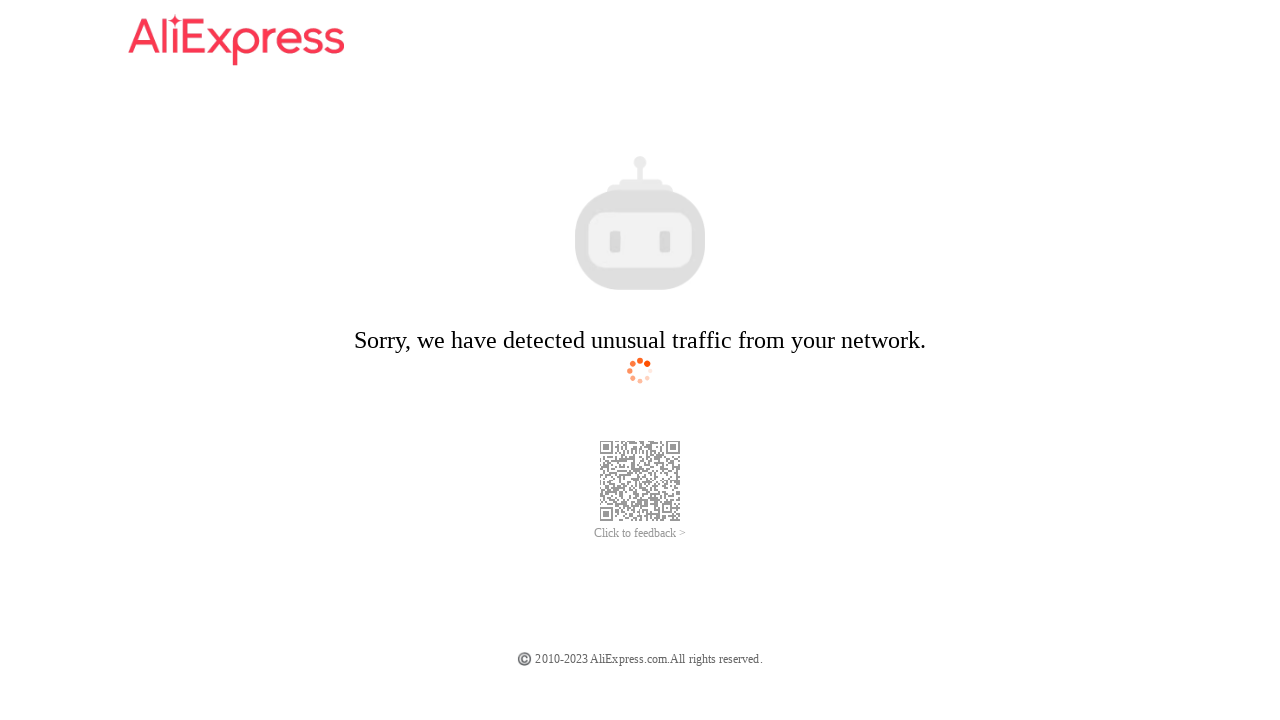

Set up dialog handler to accept alerts
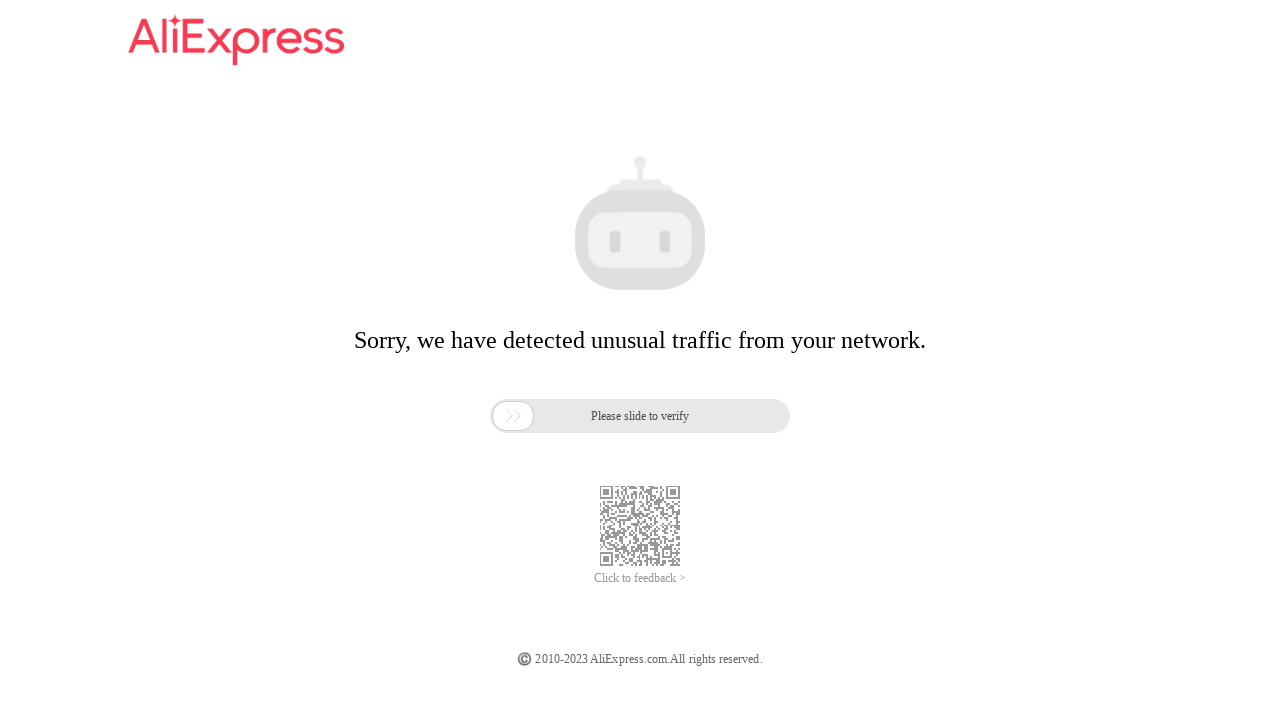

Waited 2 seconds for alerts to appear on page load
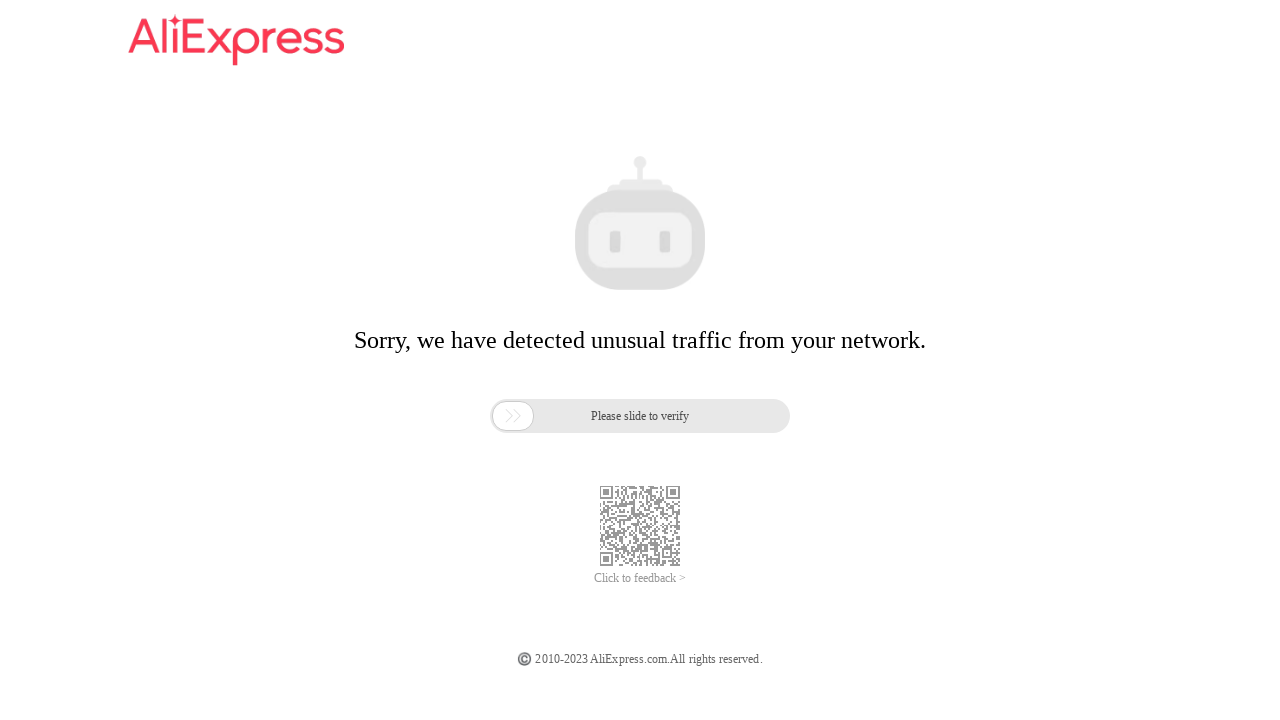

Removed dialog accept handler
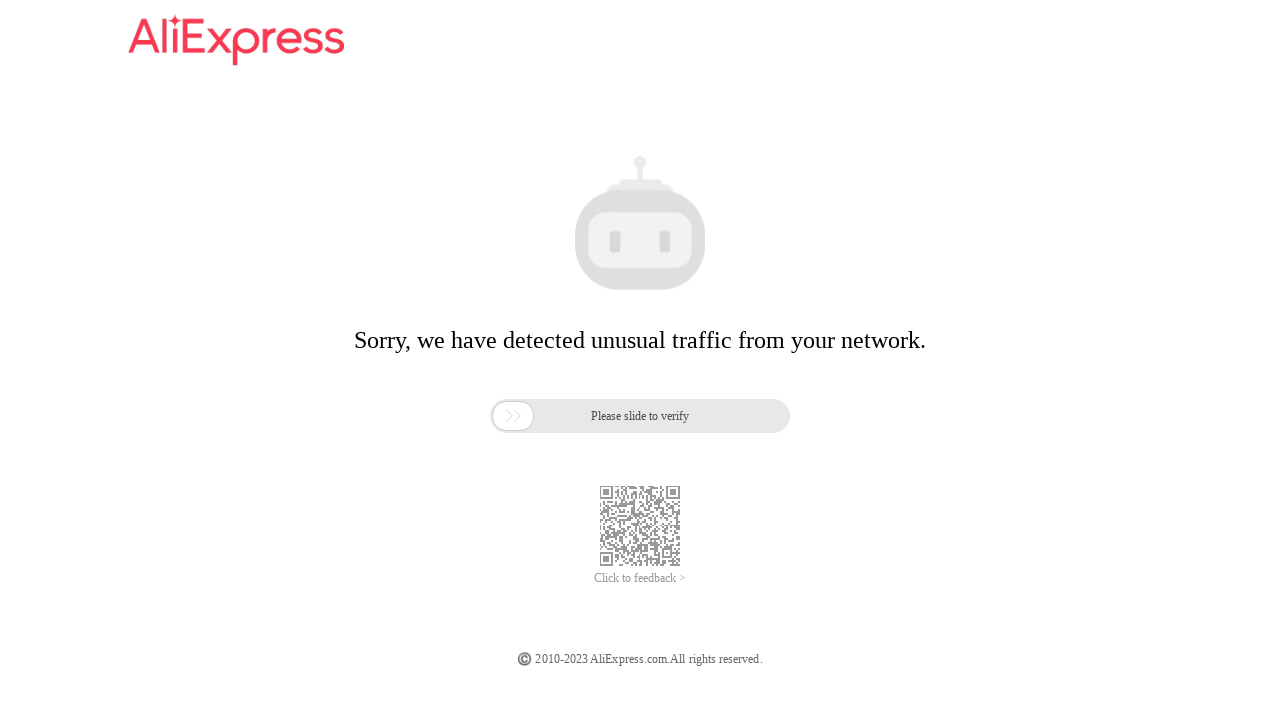

Set up dialog handler to dismiss alerts
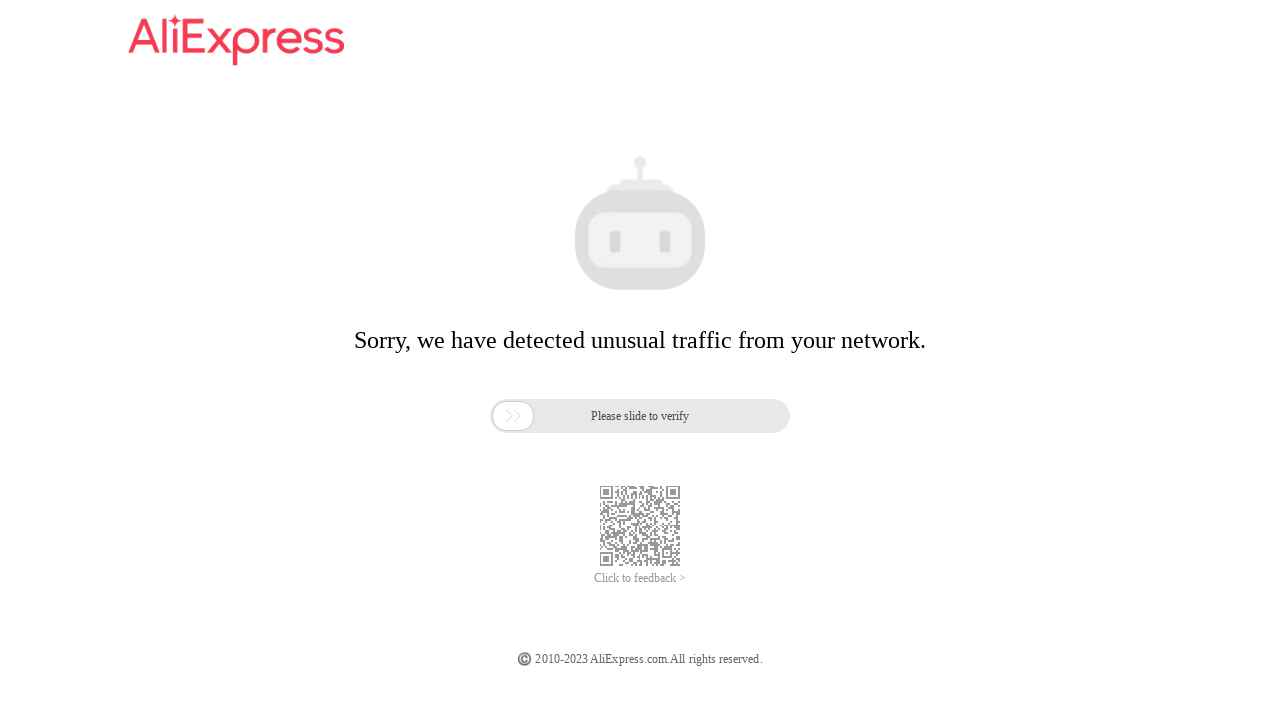

Waited 1 second for additional alerts
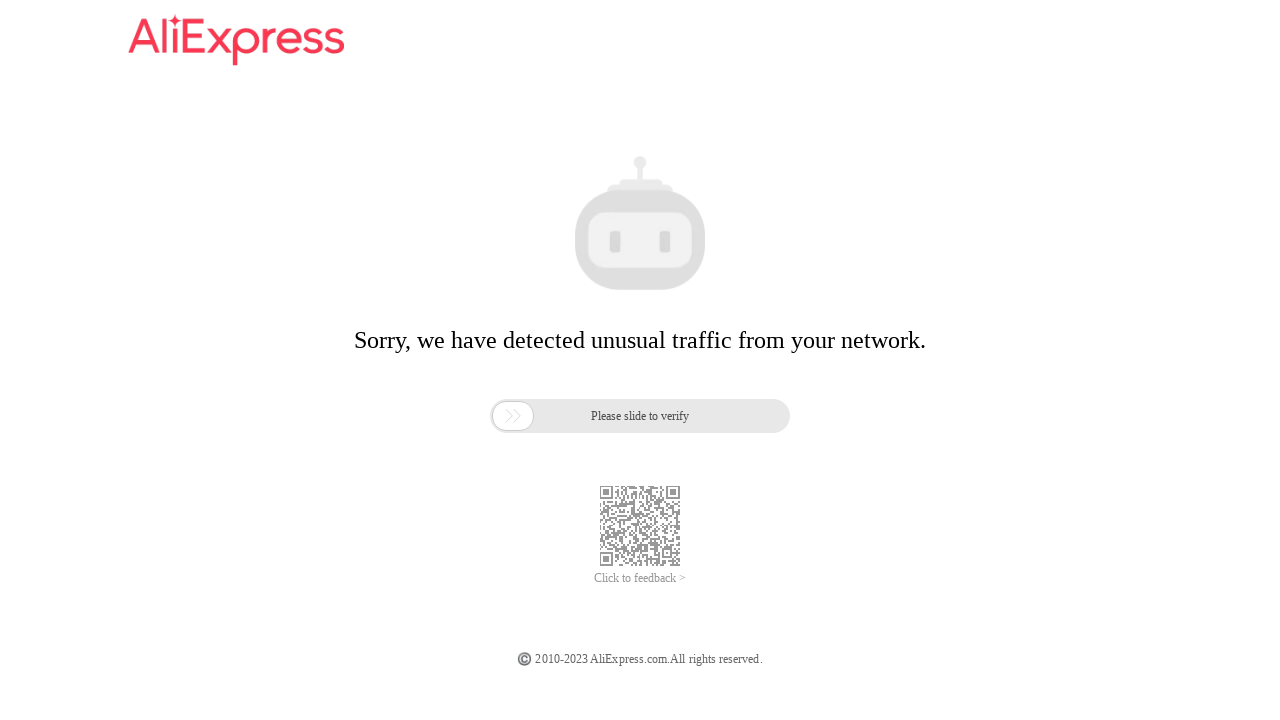

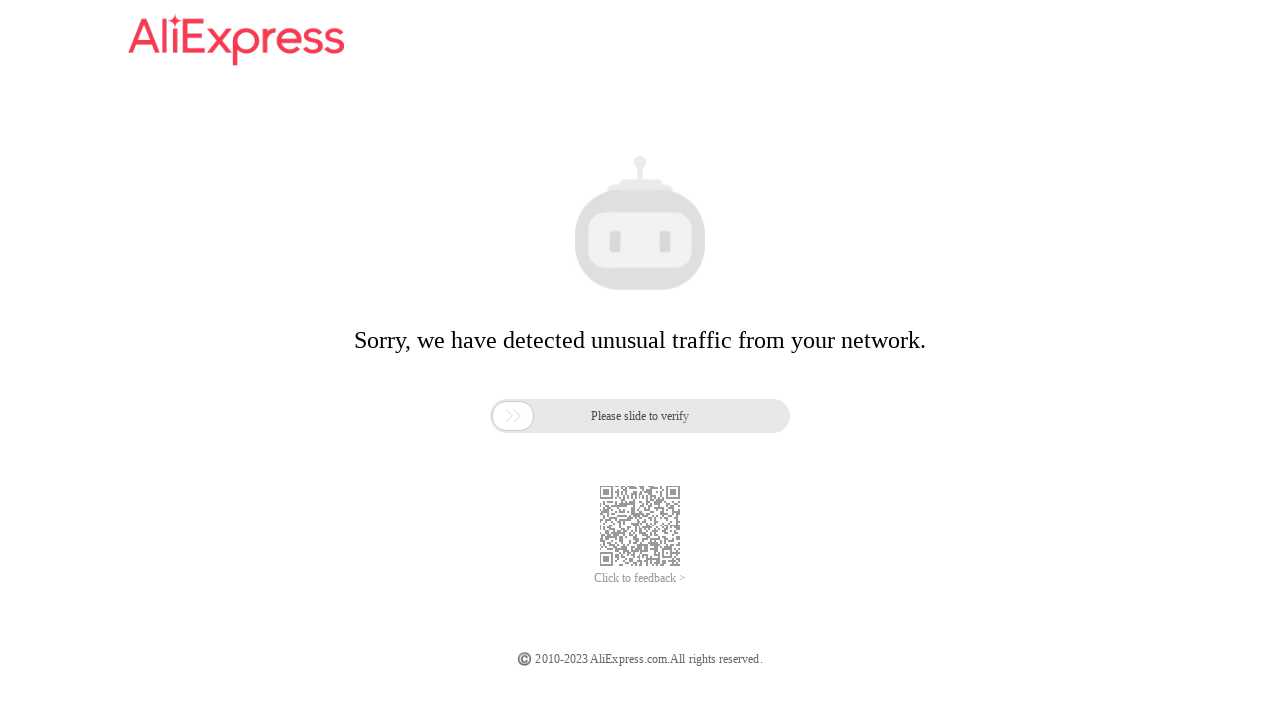